Finds and clicks a link by its link text and verifies navigation to the expected page

Starting URL: http://uitestingplayground.com/

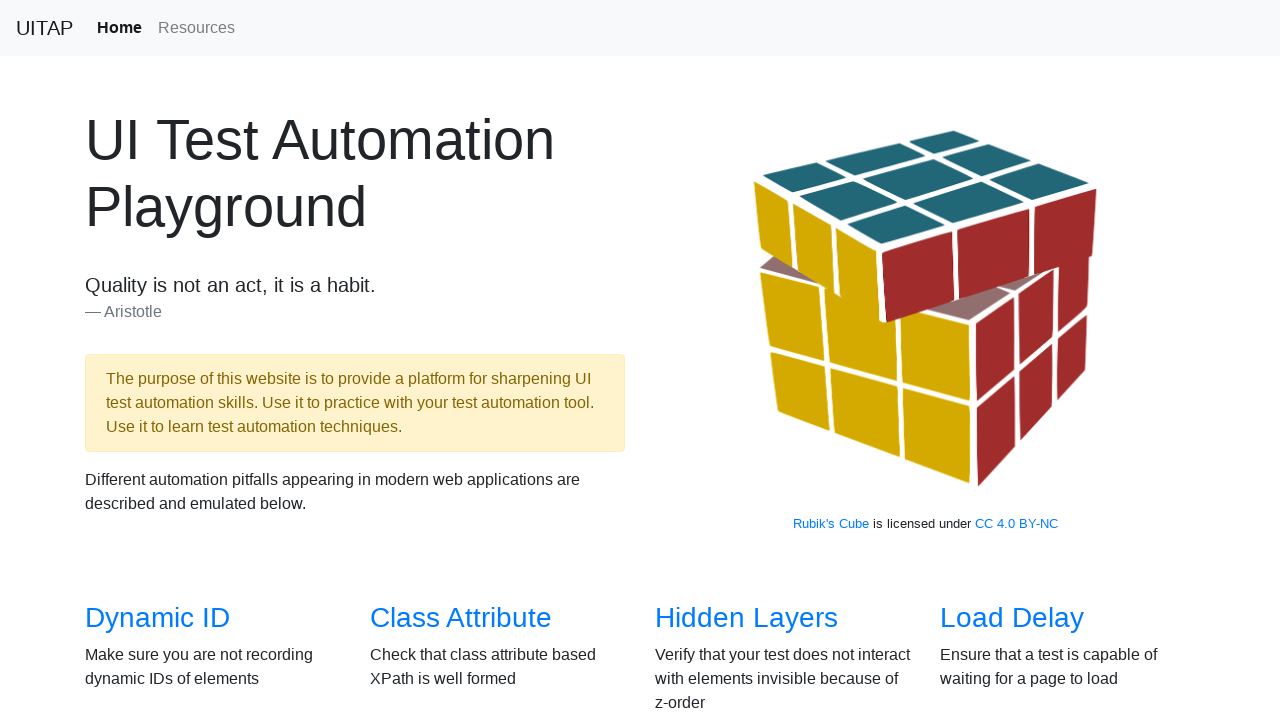

Clicked on the 'Dynamic ID' link at (158, 618) on text=Dynamic ID
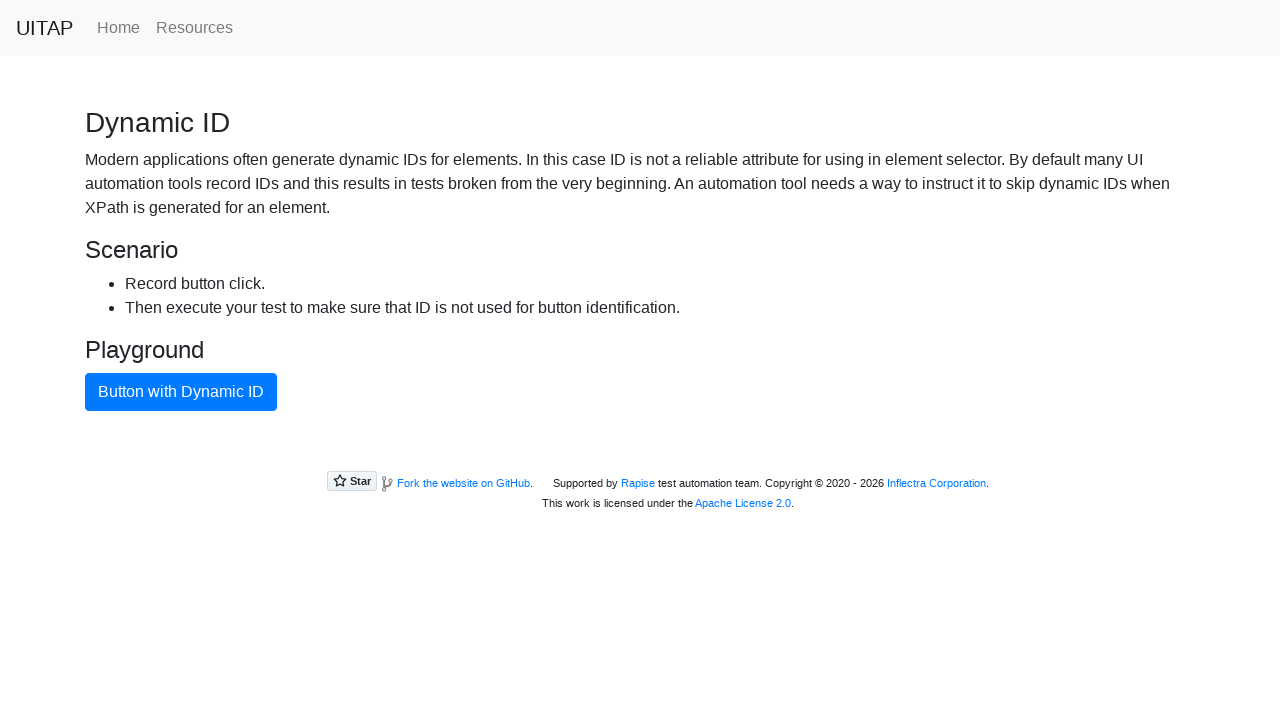

Verified page title is 'Dynamic ID'
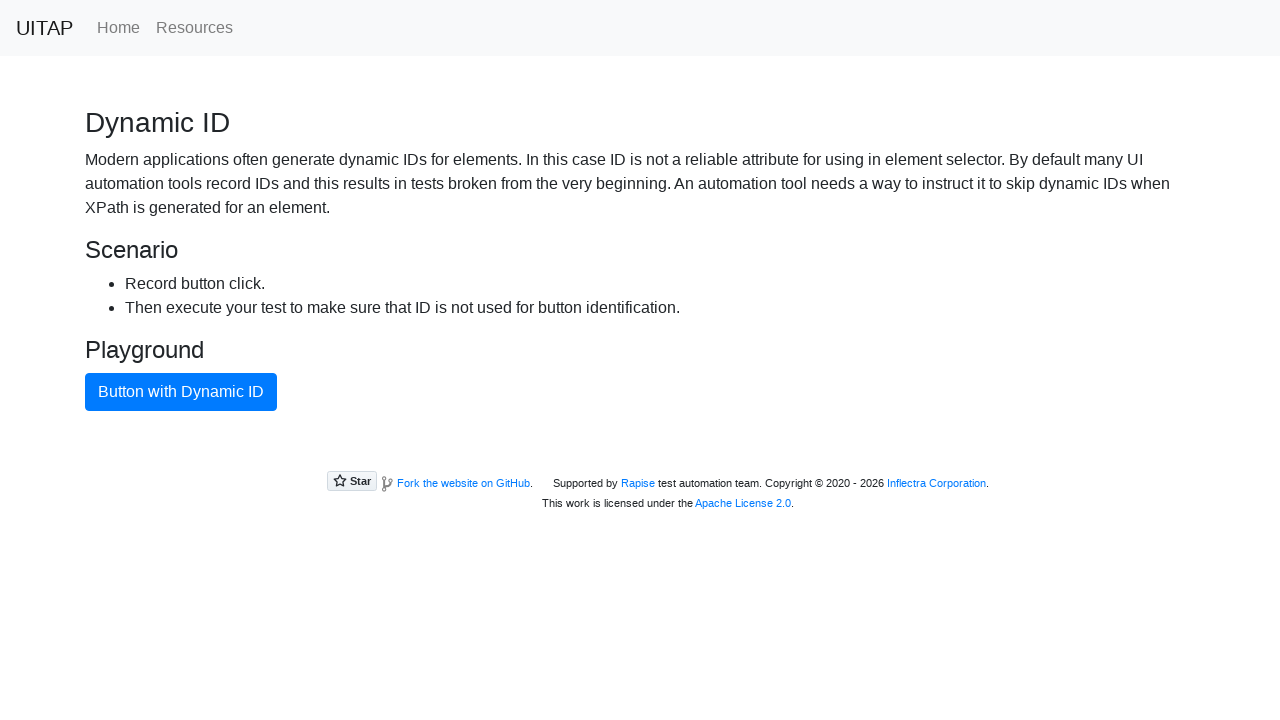

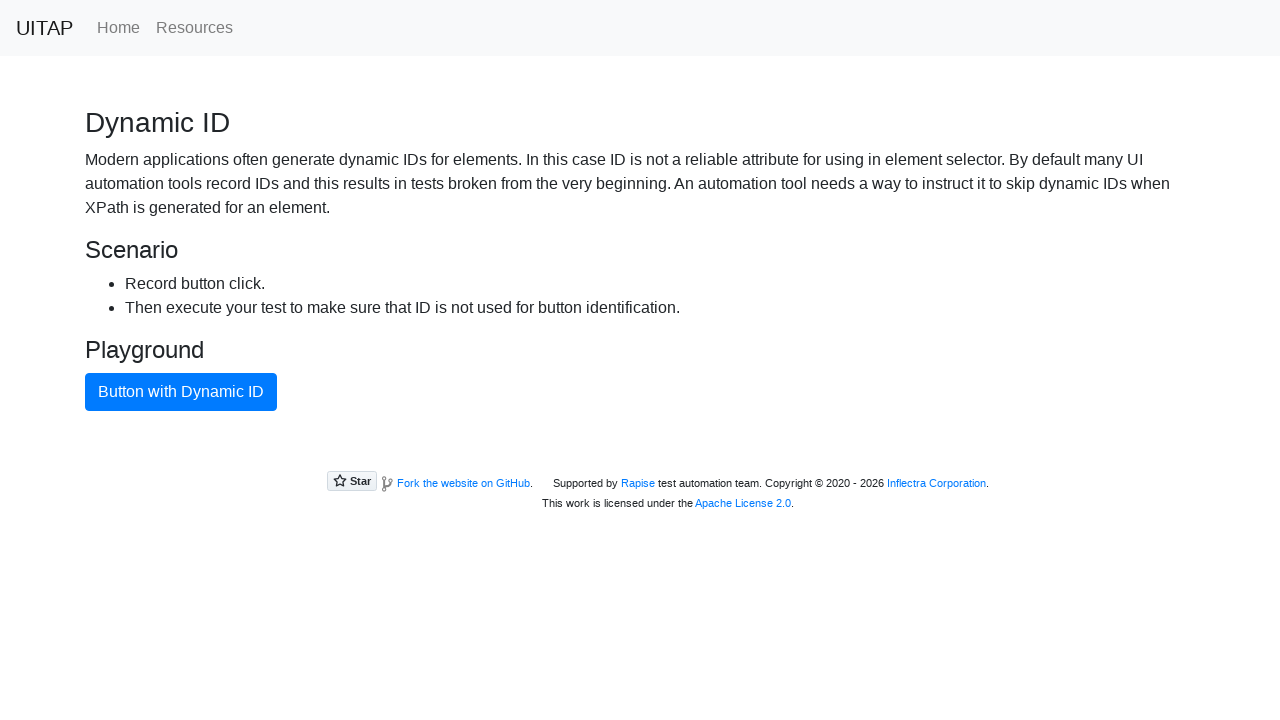